Navigates to JPL Space images page and clicks the full image button to display the featured image

Starting URL: https://data-class-jpl-space.s3.amazonaws.com/JPL_Space/index.html

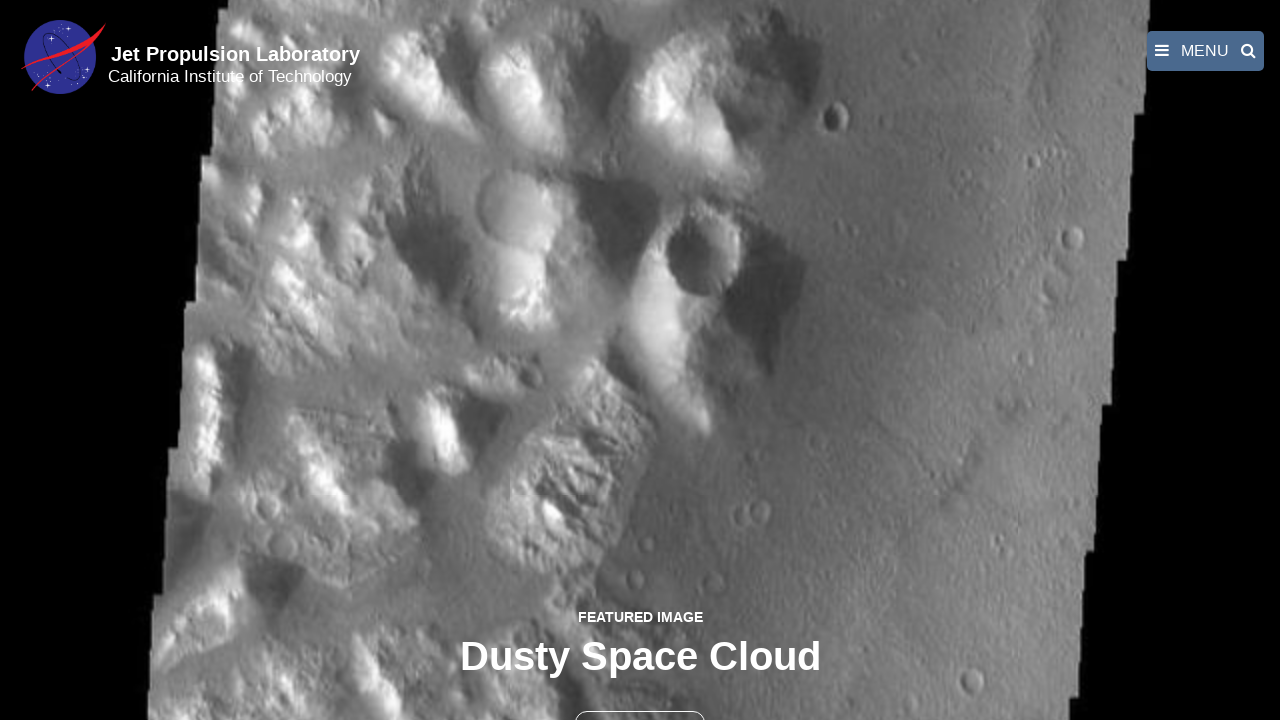

Navigated to JPL Space images page
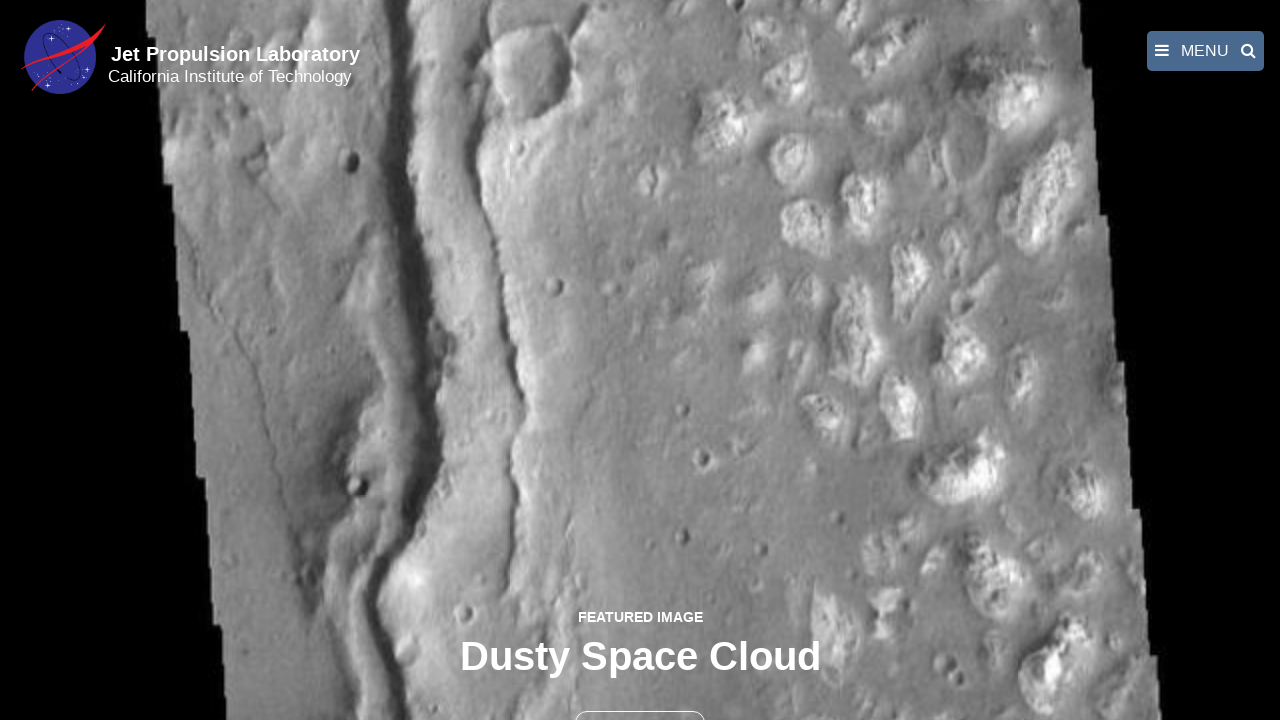

Clicked the full image button to display featured image at (640, 699) on button >> nth=1
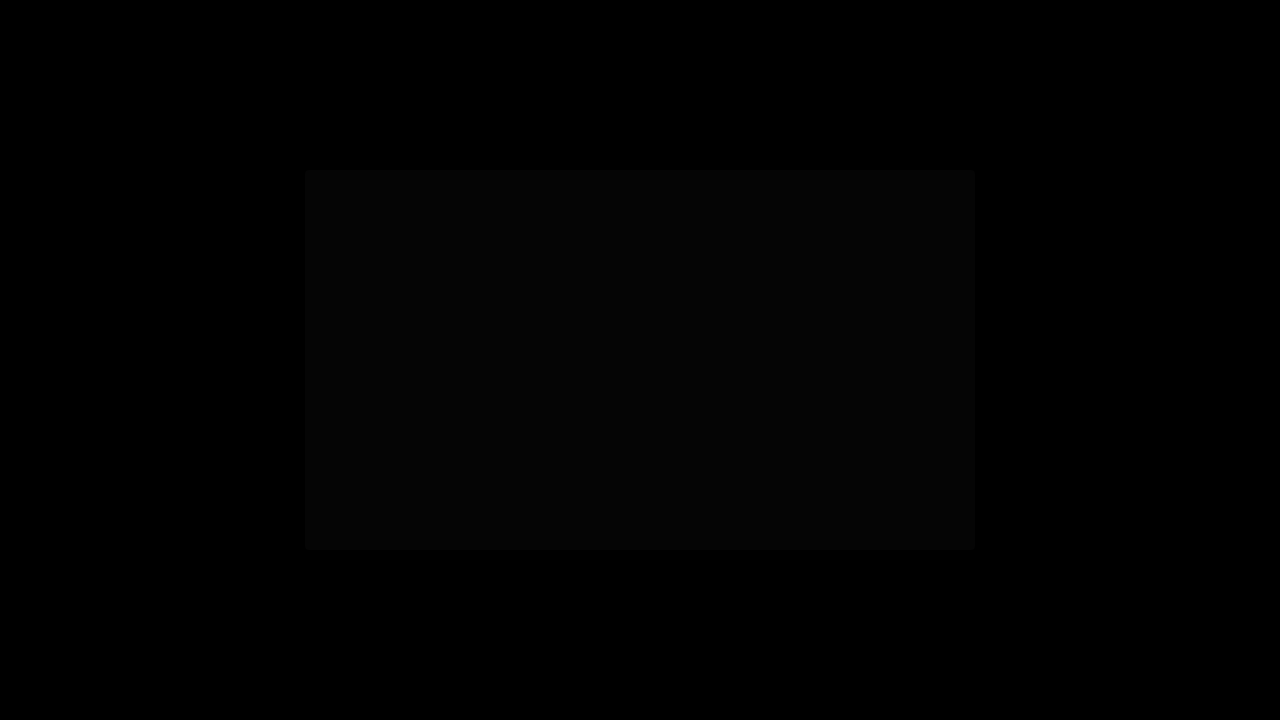

Featured image loaded and displayed
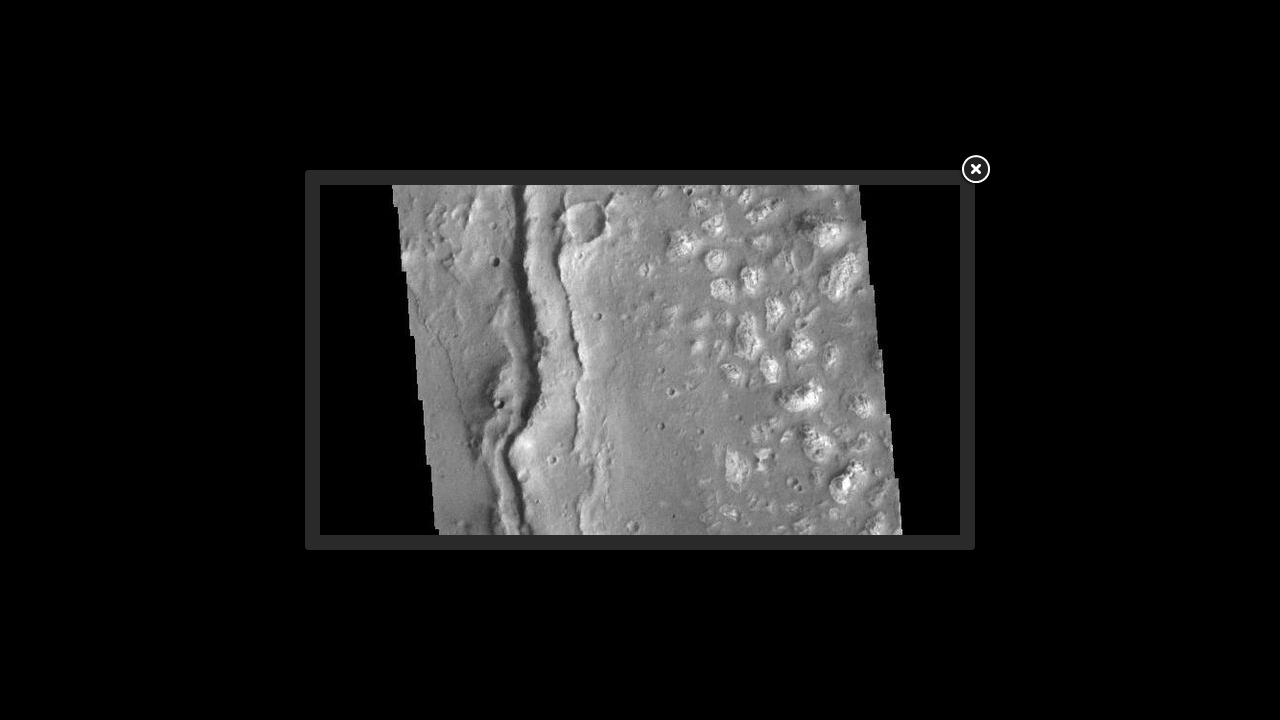

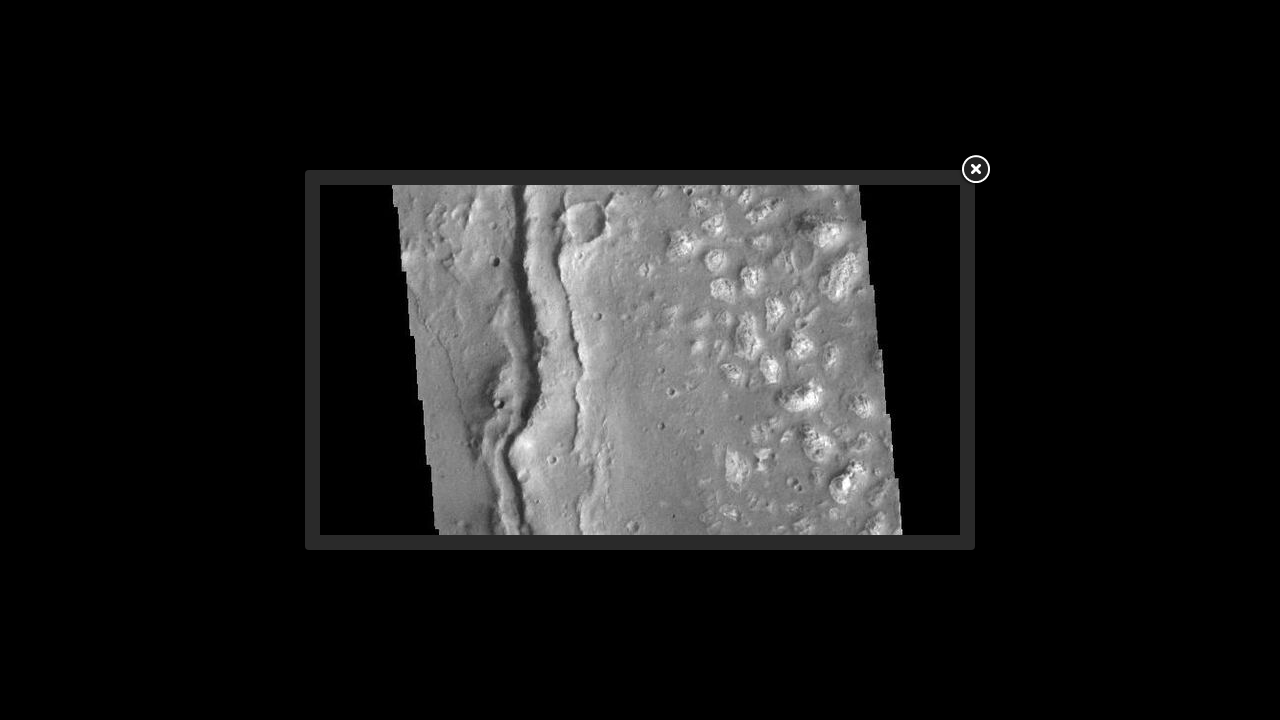